Tests adding multiple grocery items to cart by iterating through product list and clicking add button for specific items (Cucumber, Brocolli, Carrot, Beans)

Starting URL: https://rahulshettyacademy.com/seleniumPractise/#/

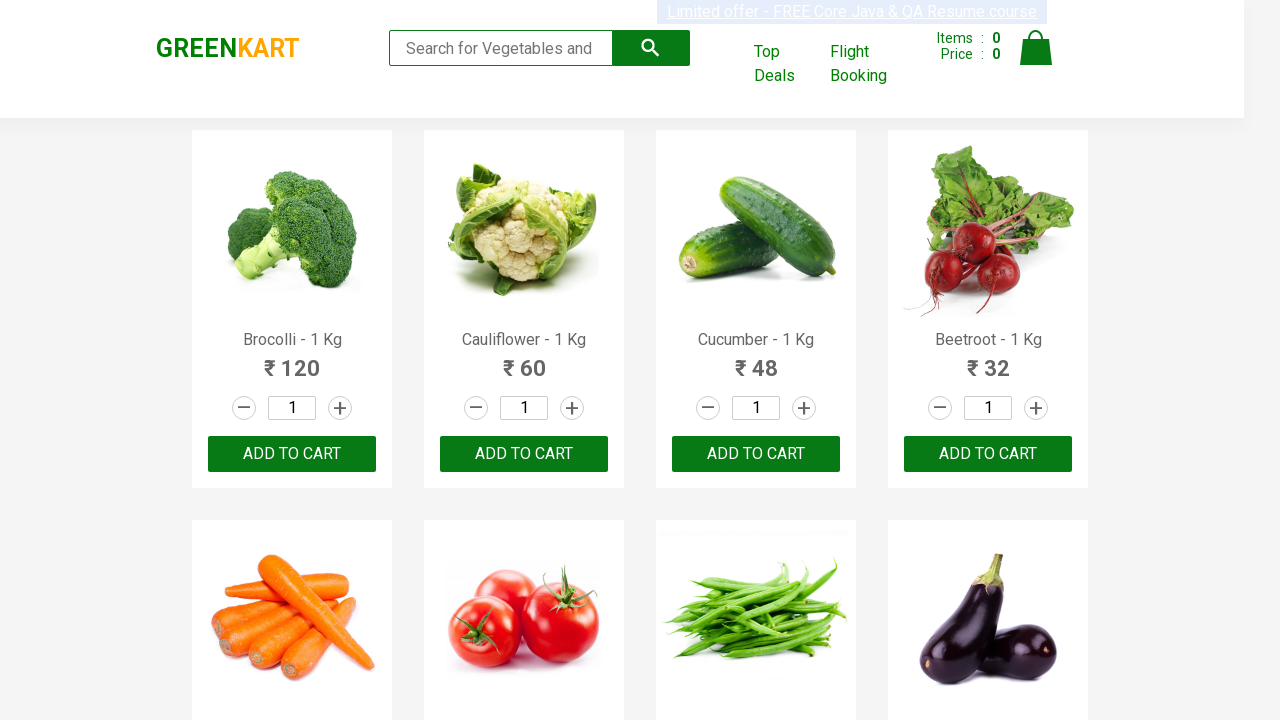

Waited for product list to load
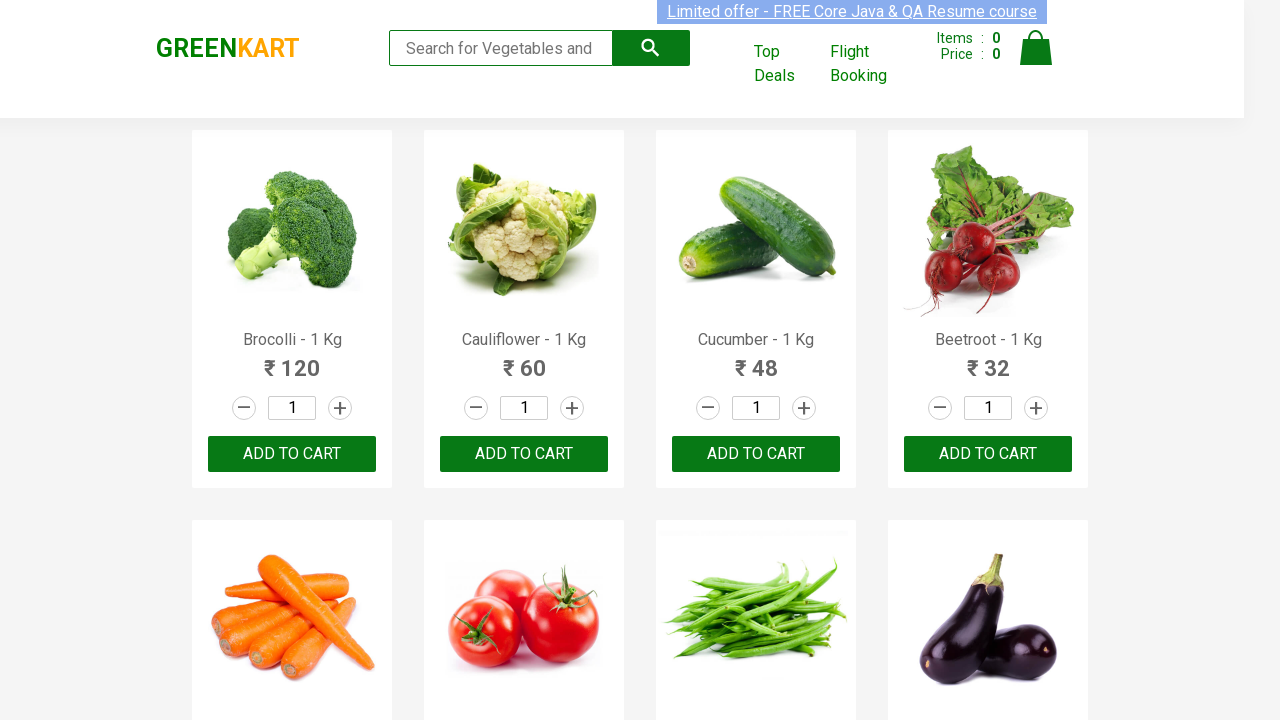

Retrieved all product elements from page
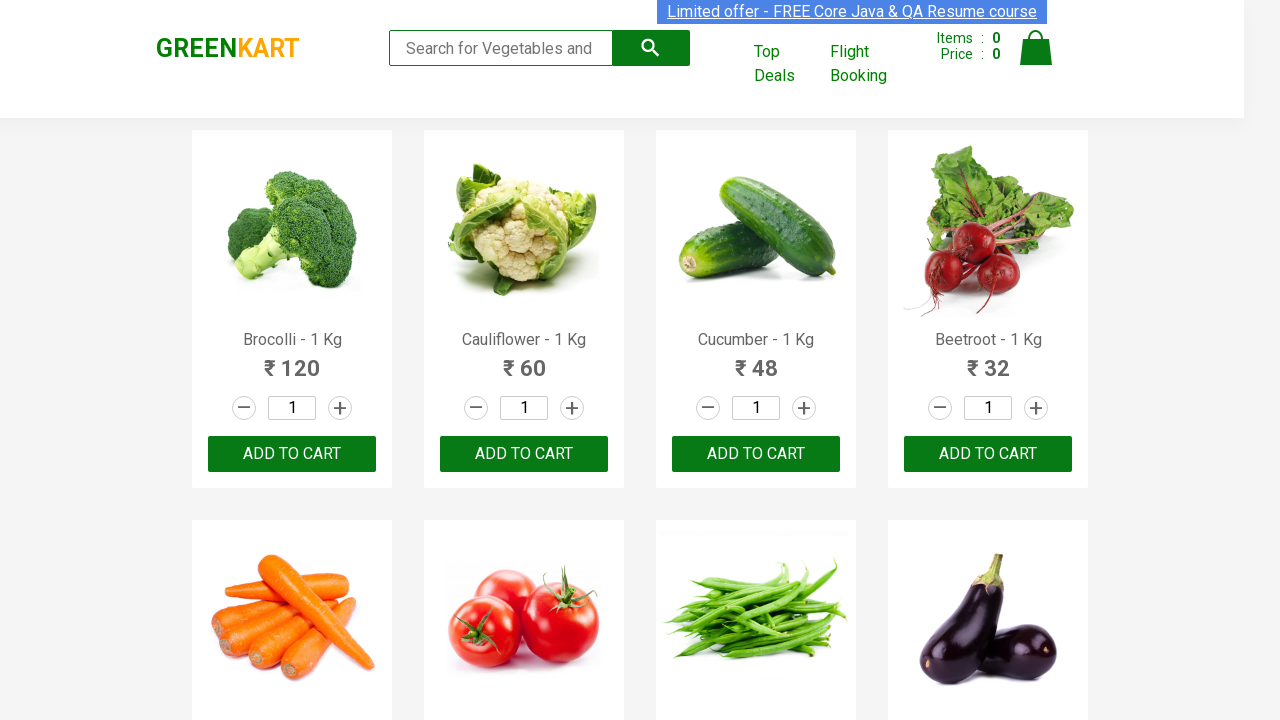

Extracted product name: Brocolli
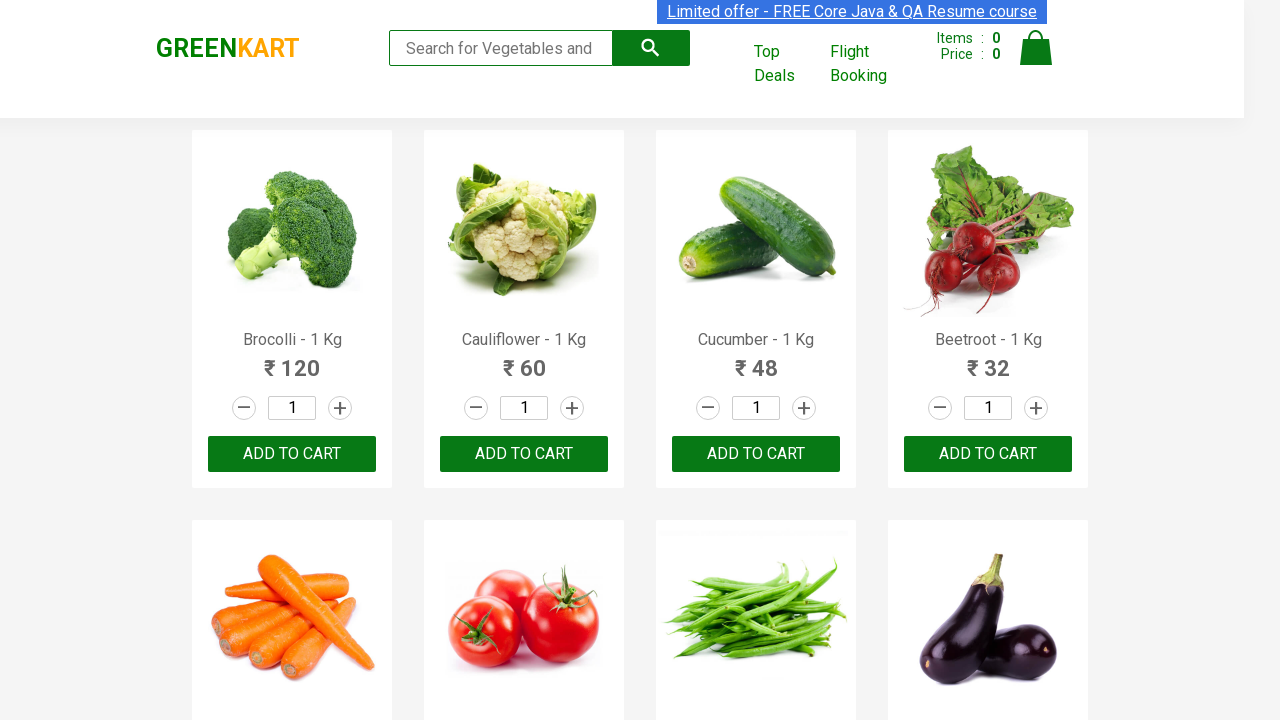

Clicked add to cart button for Brocolli at (292, 454) on div.product-action button >> nth=0
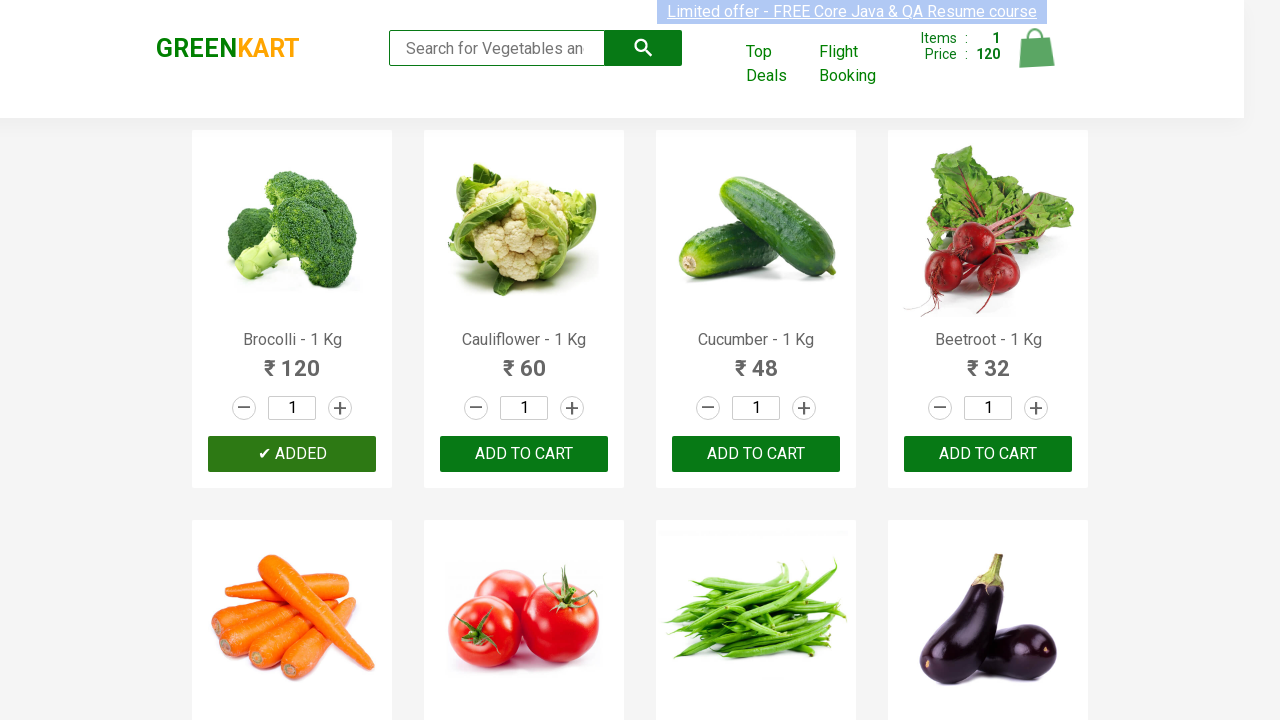

Extracted product name: Cauliflower
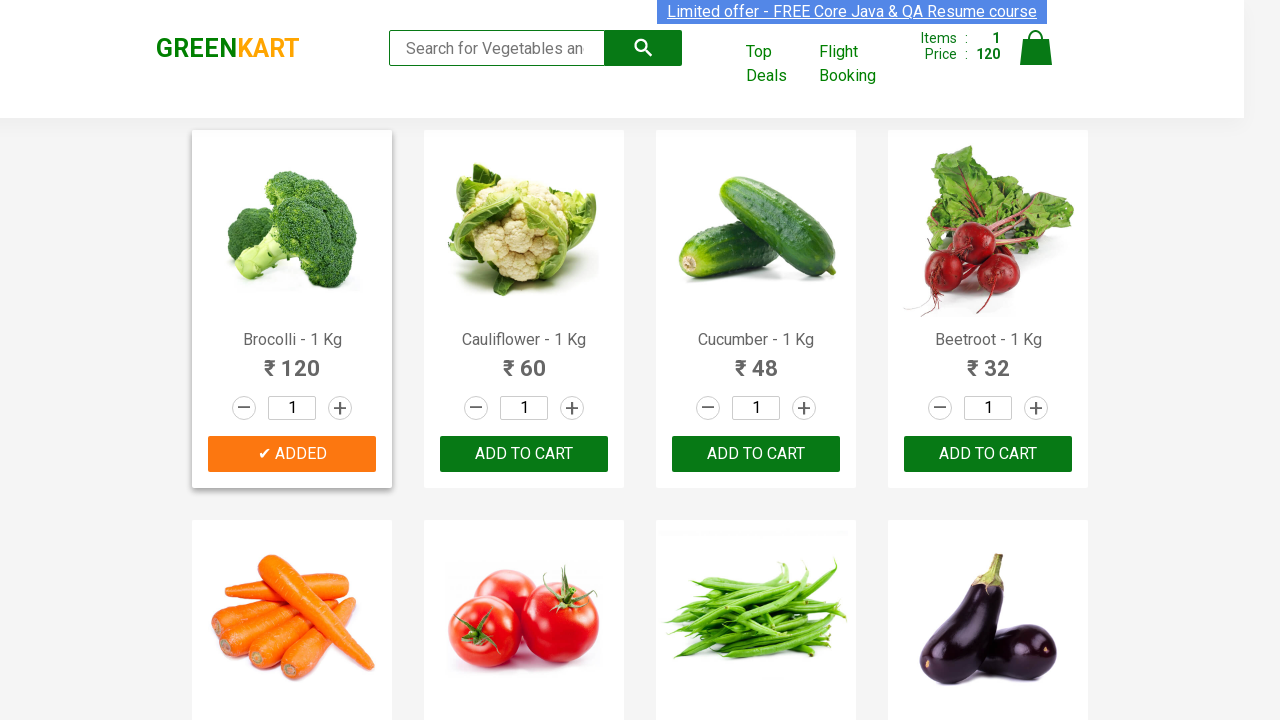

Extracted product name: Cucumber
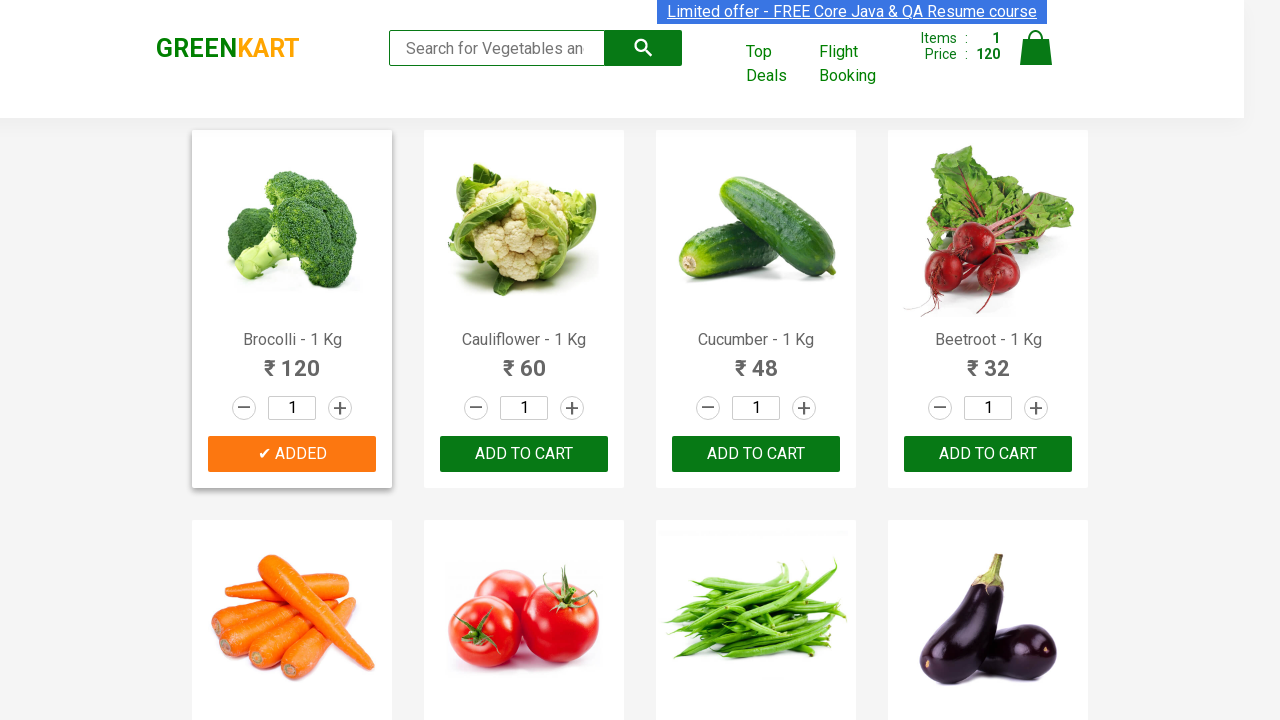

Clicked add to cart button for Cucumber at (756, 454) on div.product-action button >> nth=2
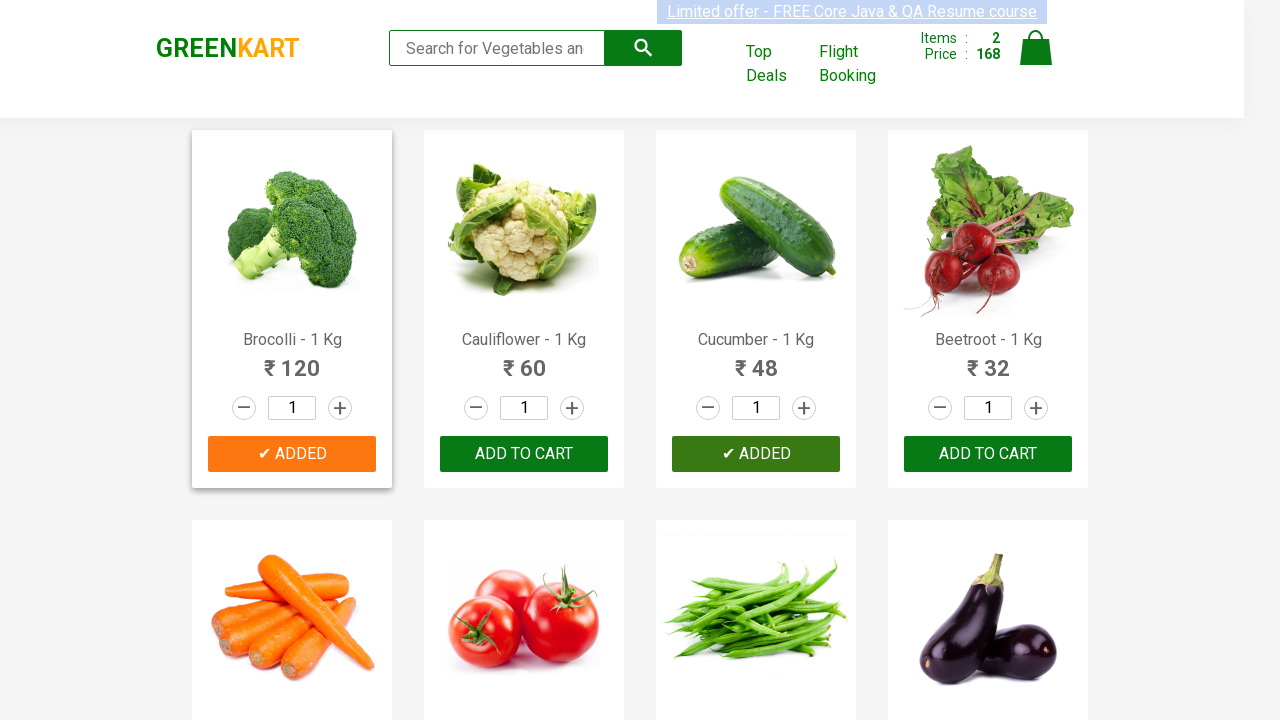

Extracted product name: Beetroot
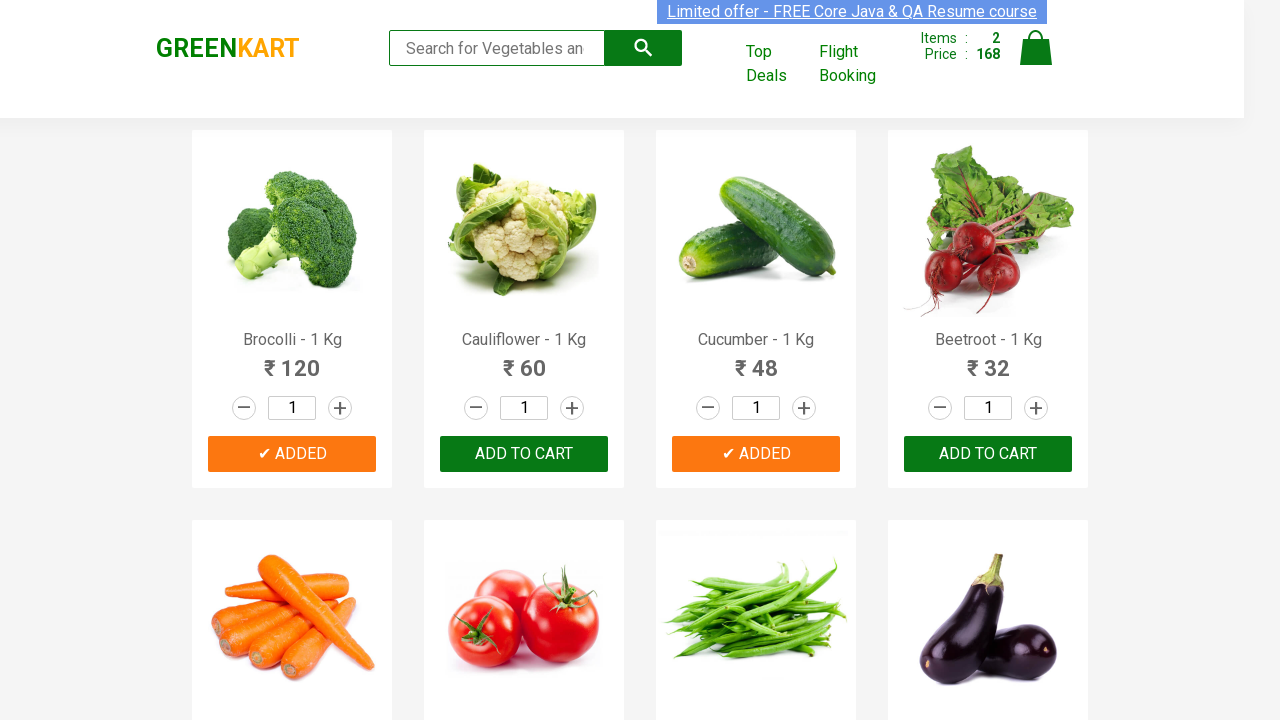

Extracted product name: Carrot
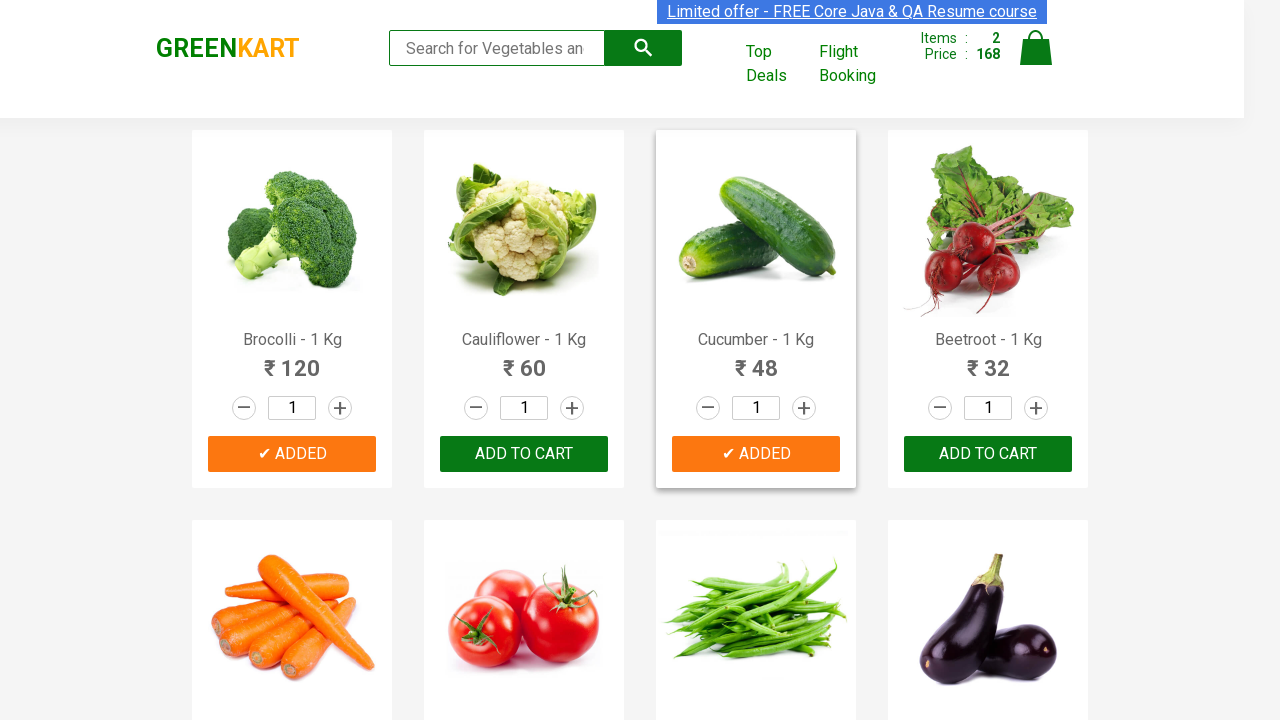

Clicked add to cart button for Carrot at (292, 360) on div.product-action button >> nth=4
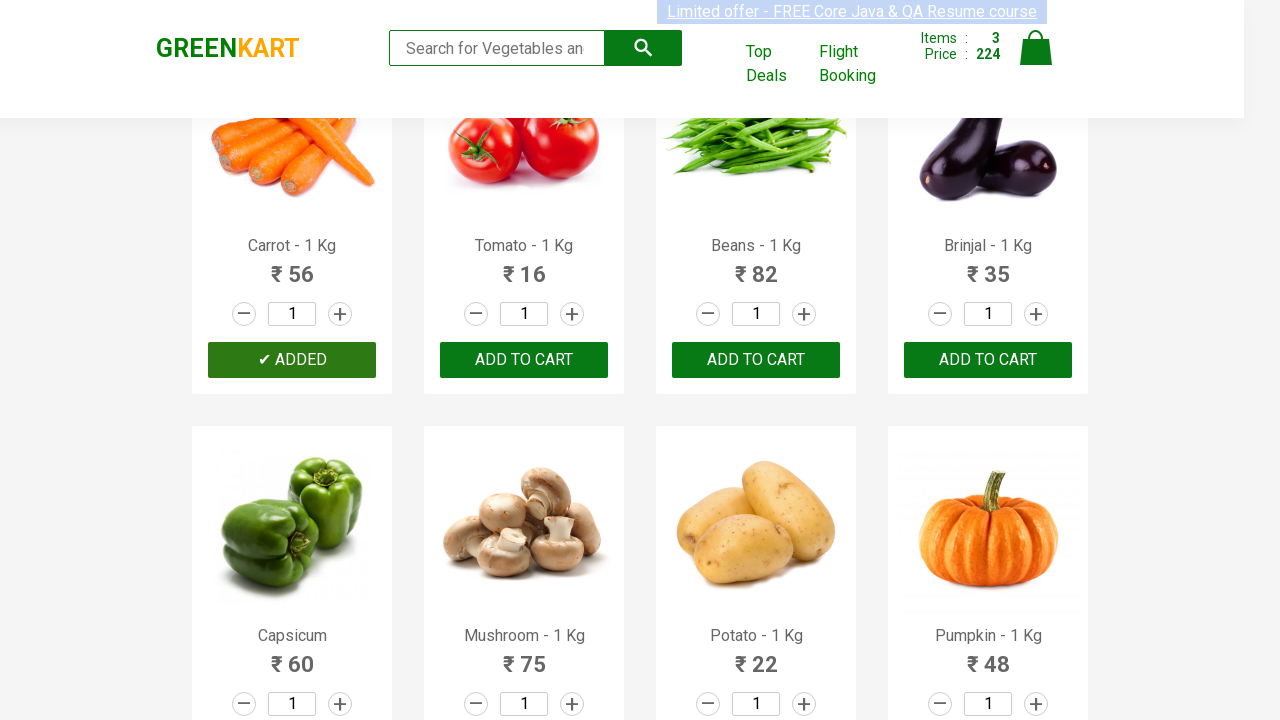

Extracted product name: Tomato
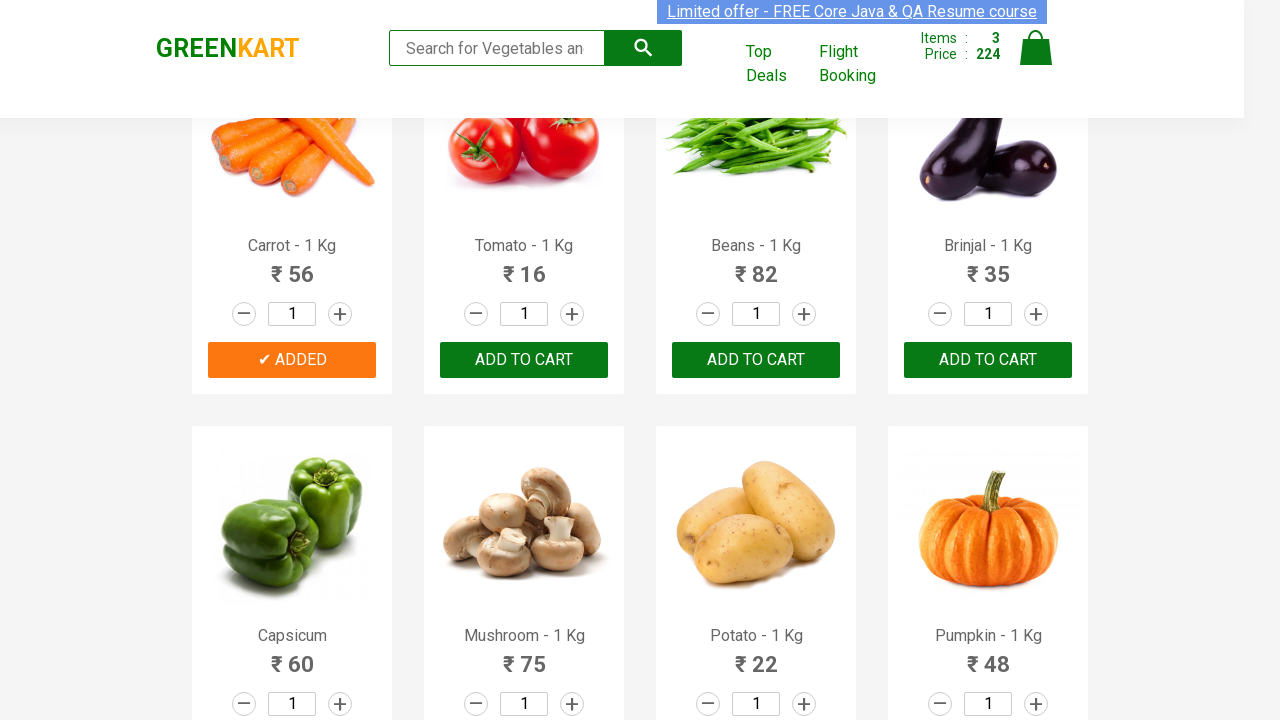

Extracted product name: Beans
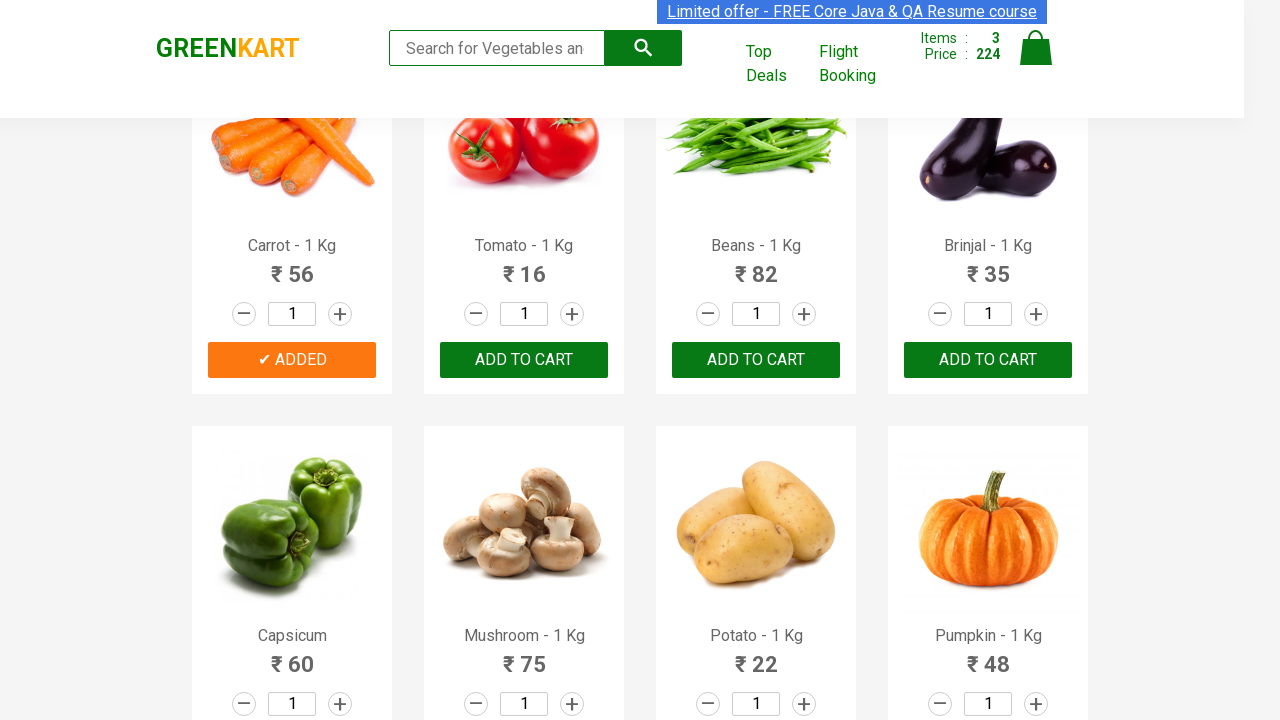

Clicked add to cart button for Beans at (756, 360) on div.product-action button >> nth=6
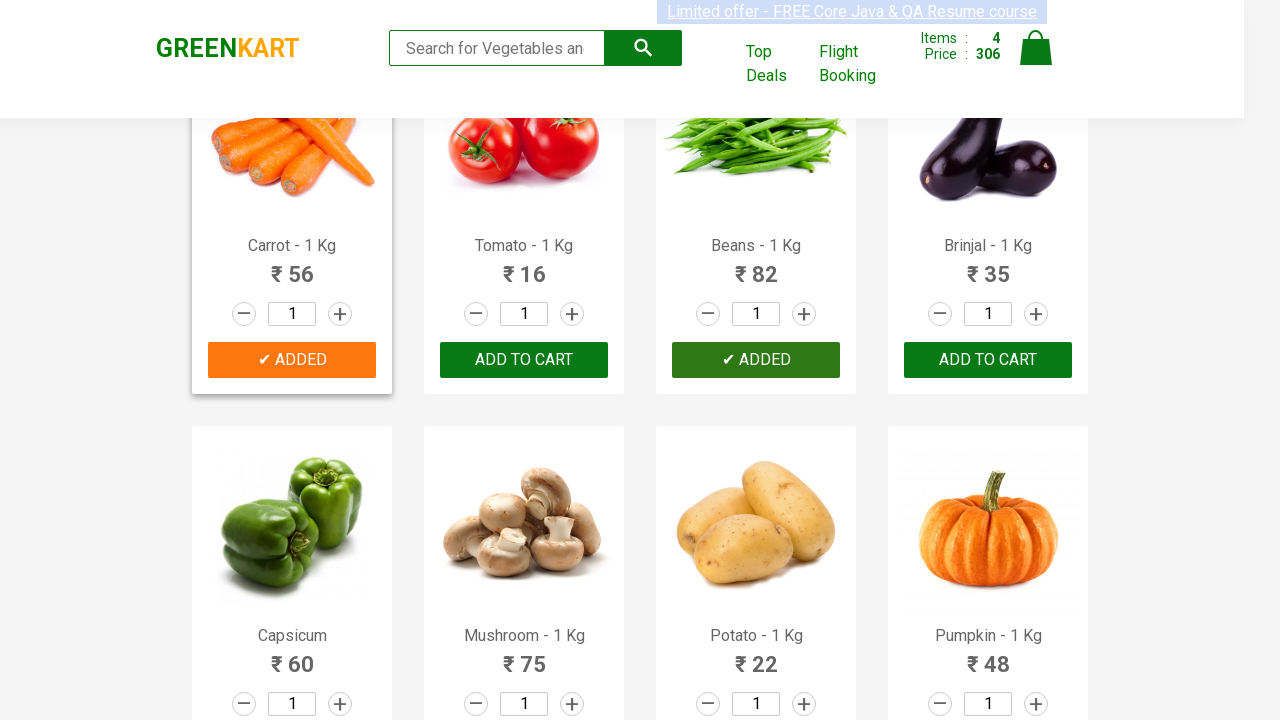

Extracted product name: Brinjal
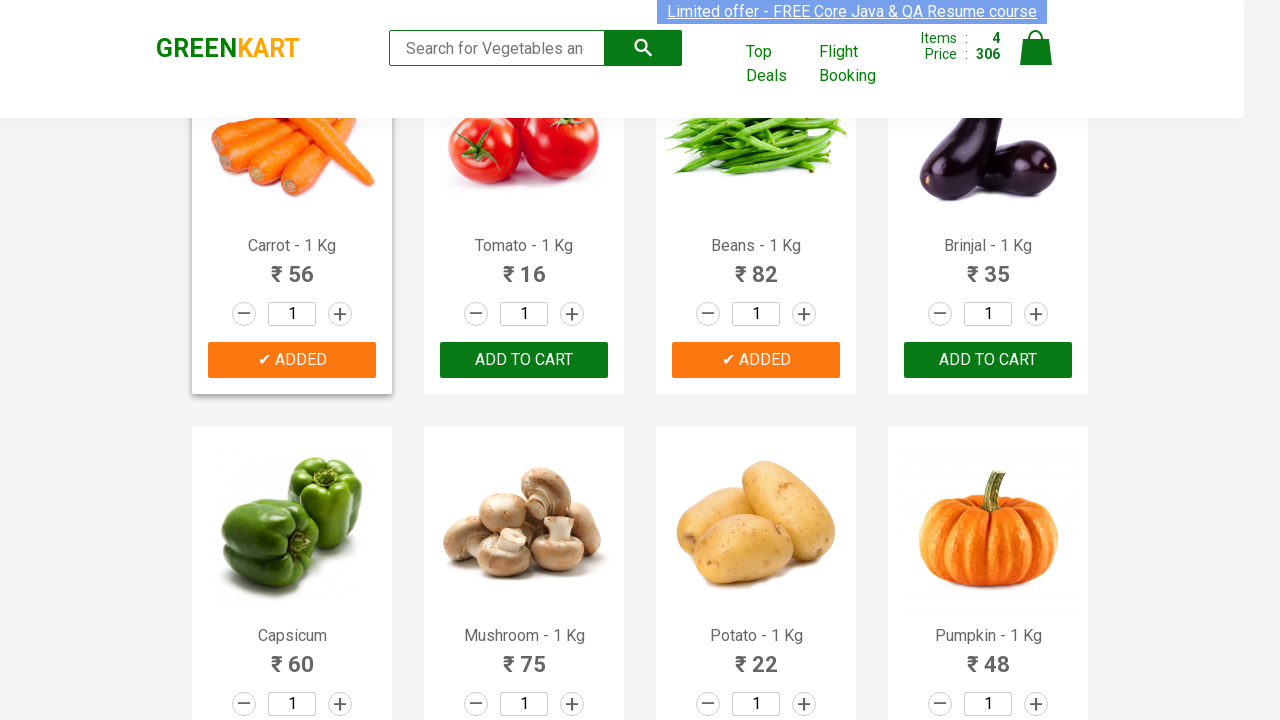

Extracted product name: Capsicum
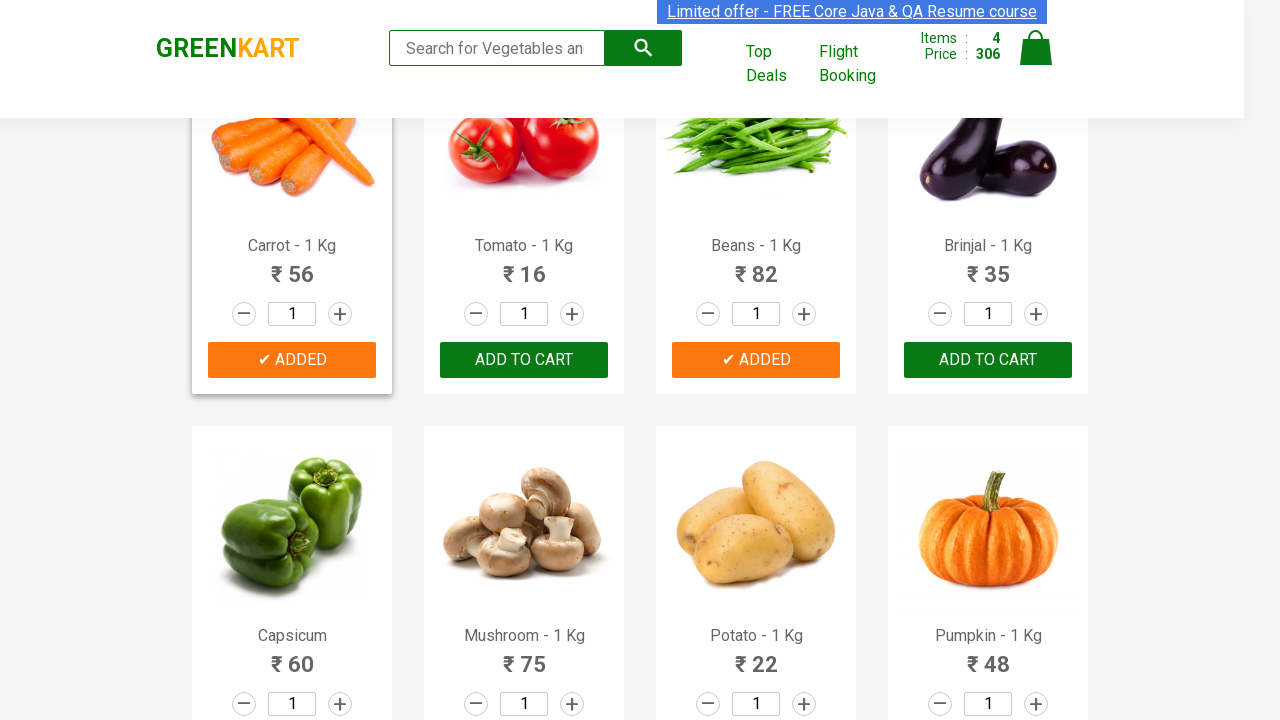

Extracted product name: Mushroom
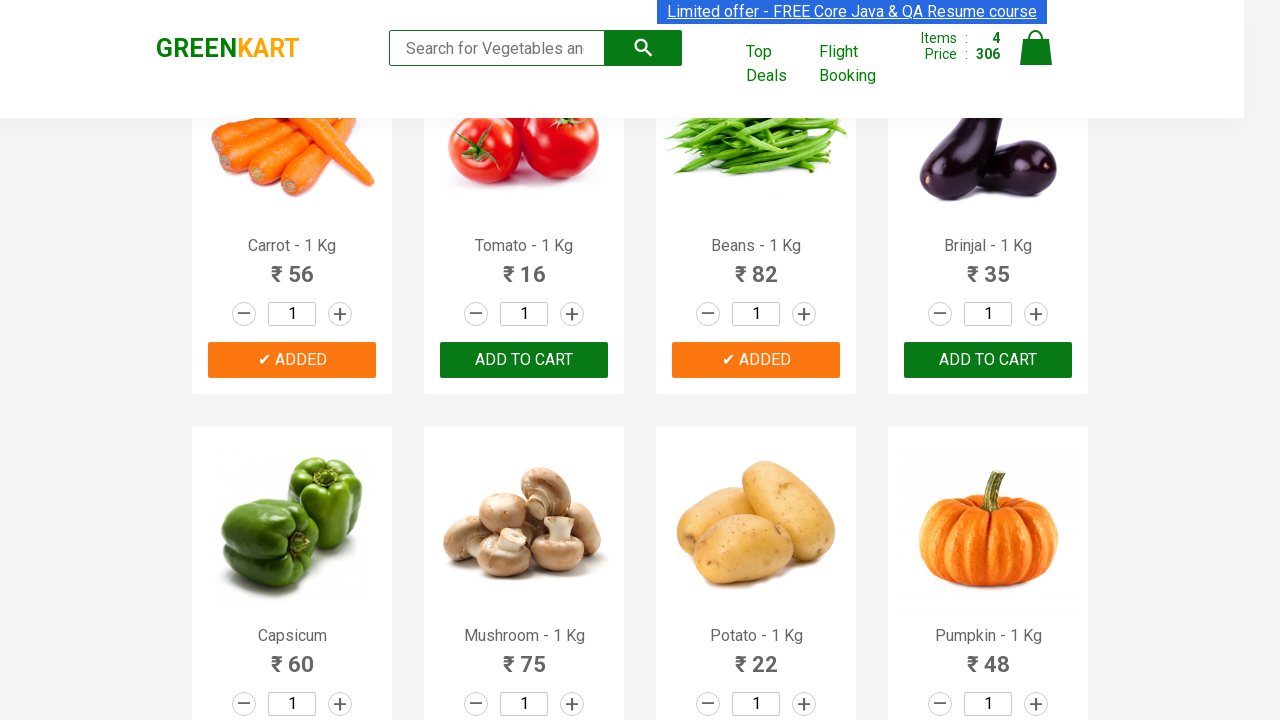

Extracted product name: Potato
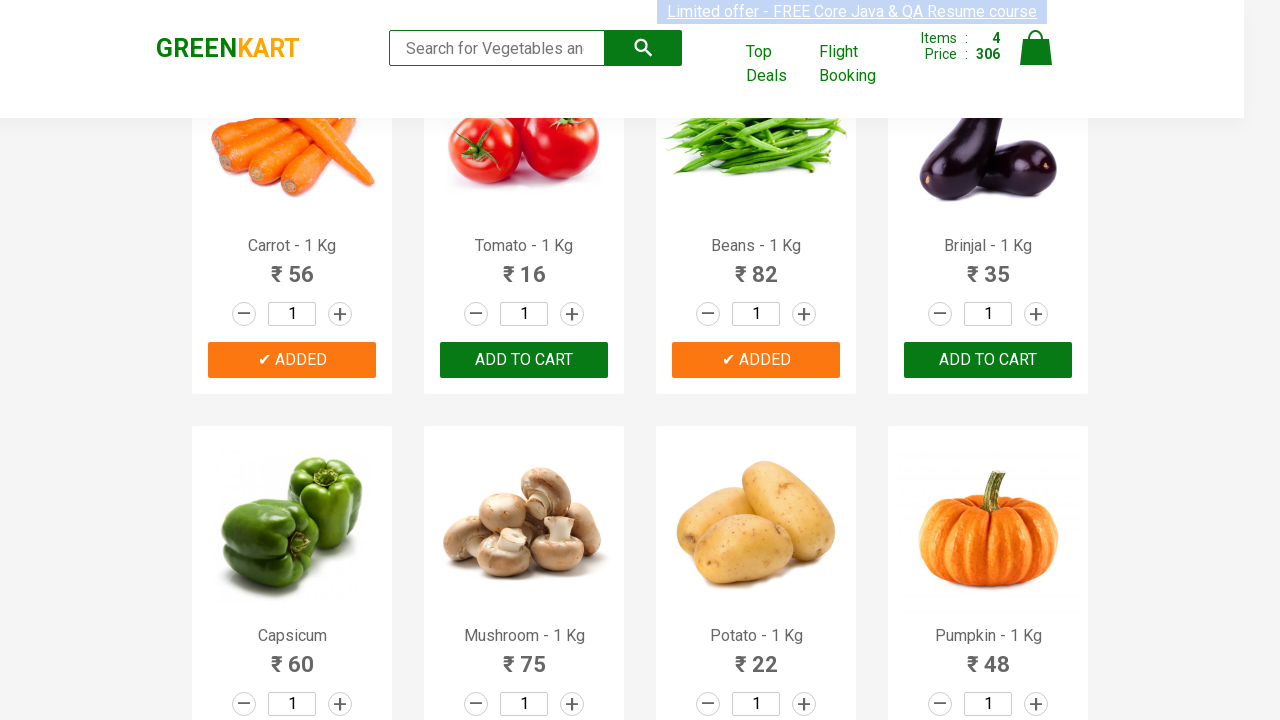

Extracted product name: Pumpkin
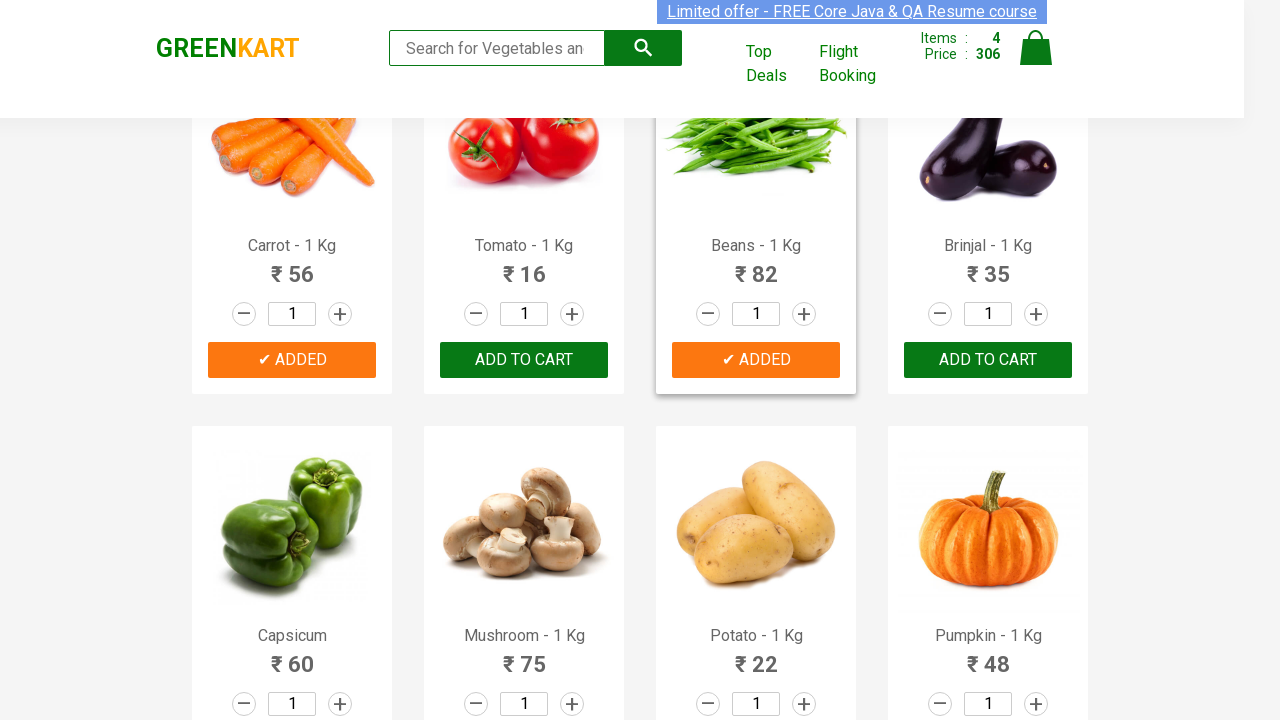

Extracted product name: Corn
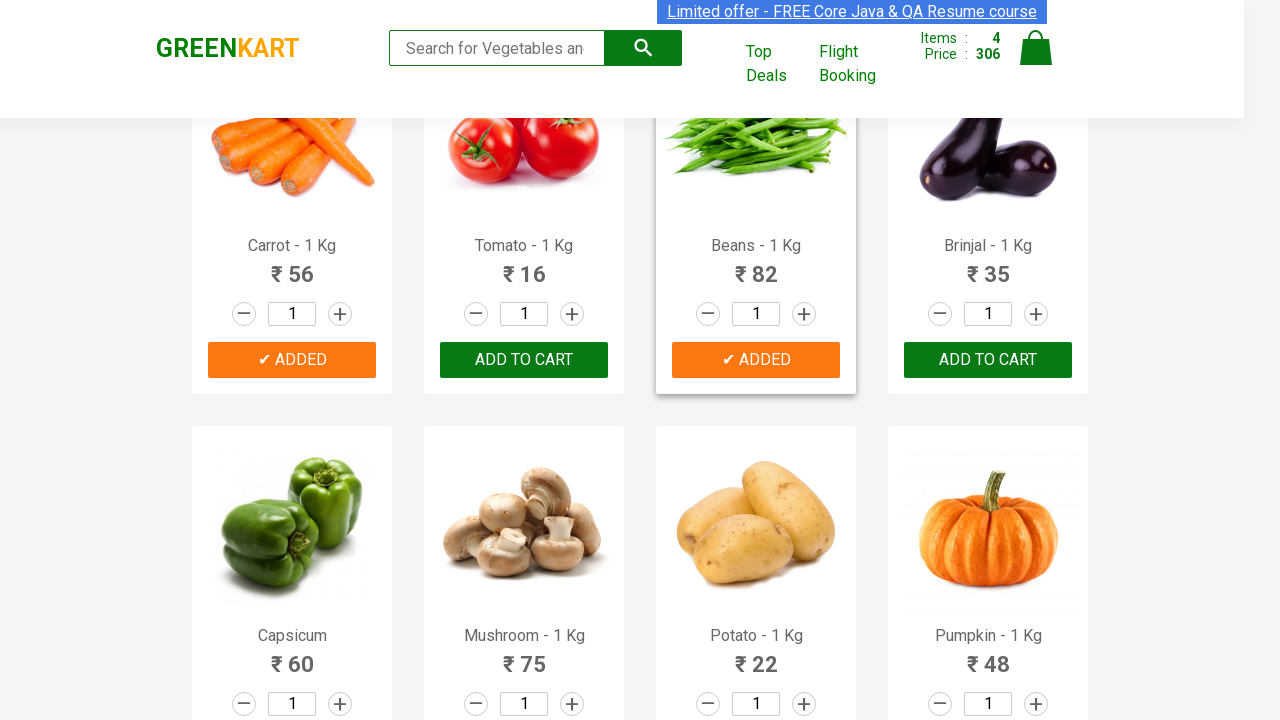

Extracted product name: Onion
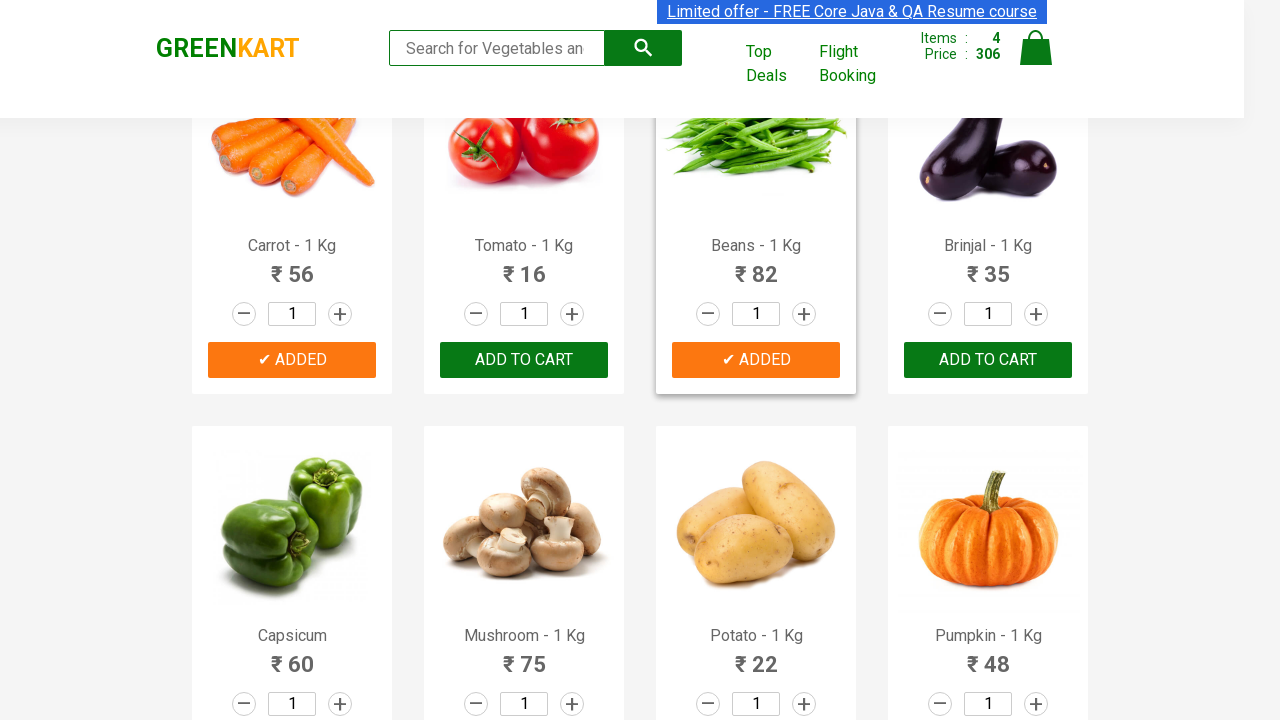

Extracted product name: Apple
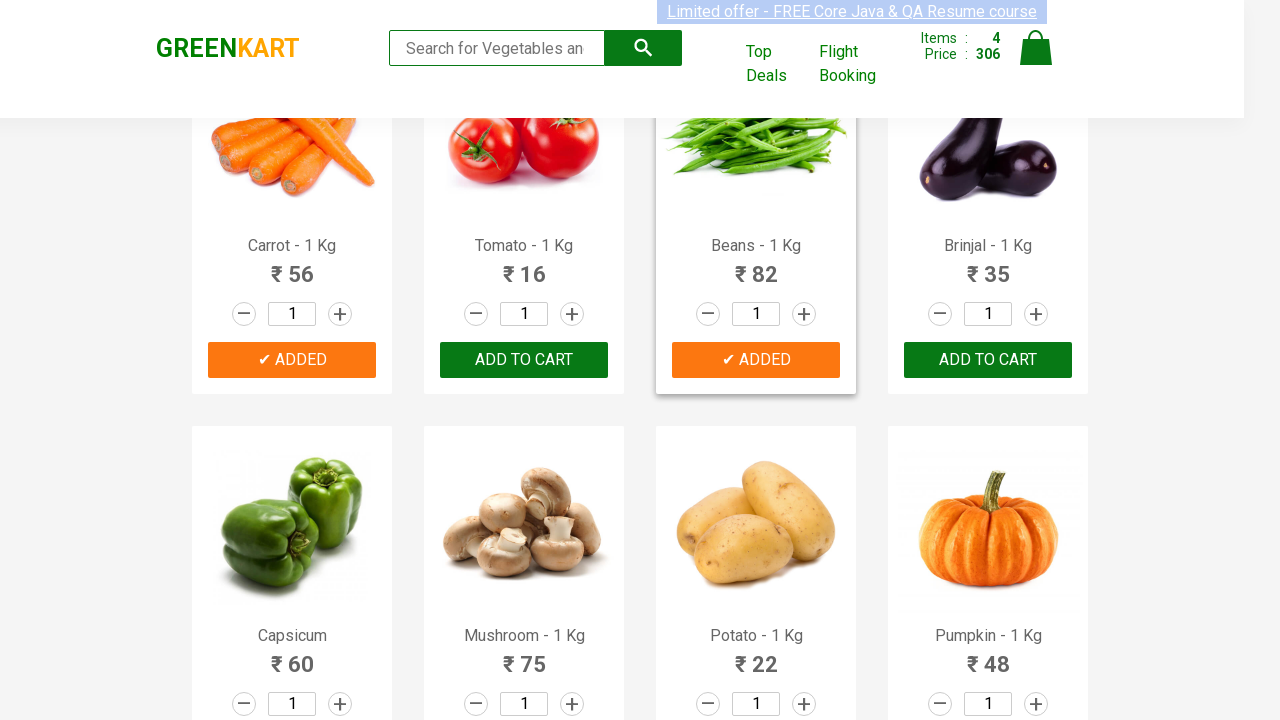

Extracted product name: Banana
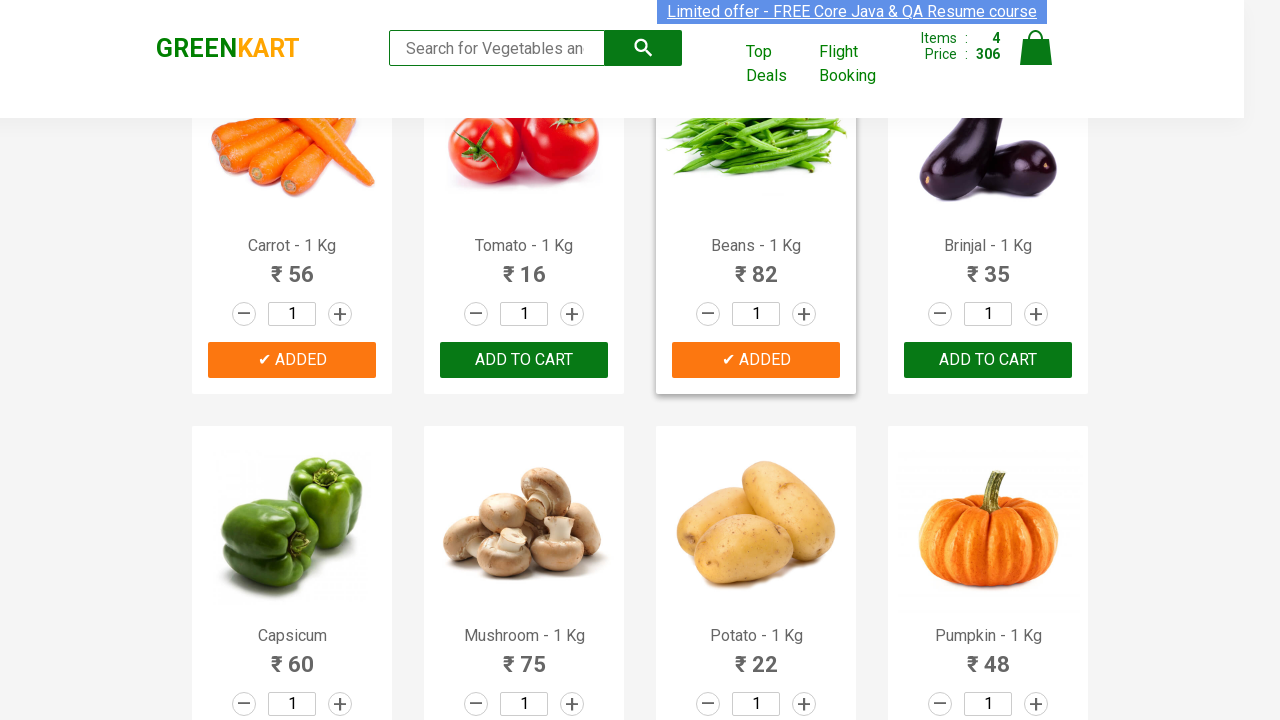

Extracted product name: Grapes
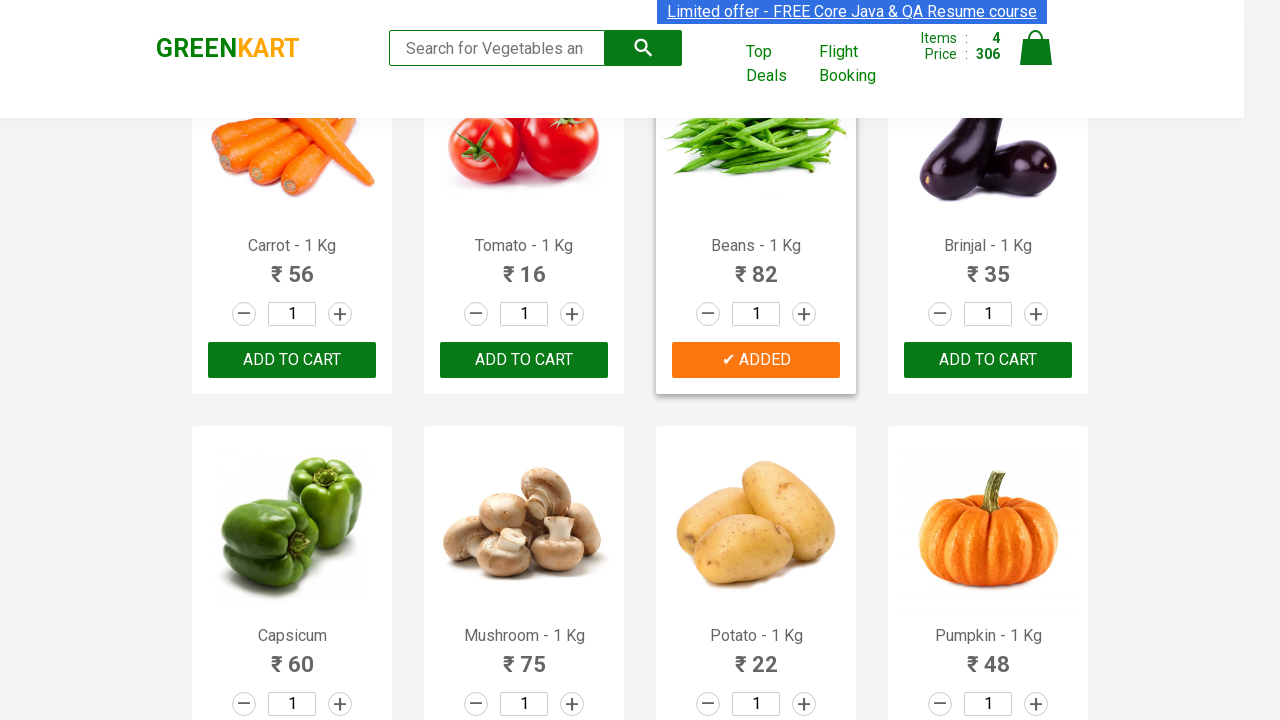

Extracted product name: Mango
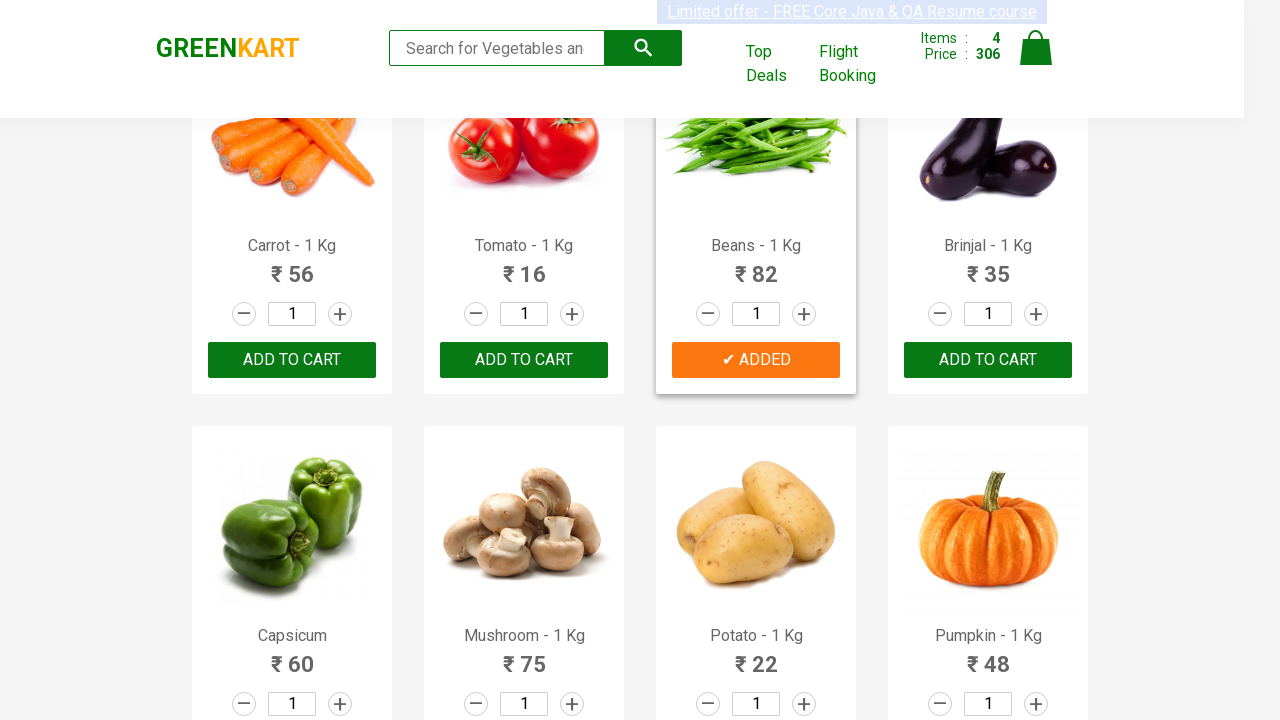

Extracted product name: Musk Melon
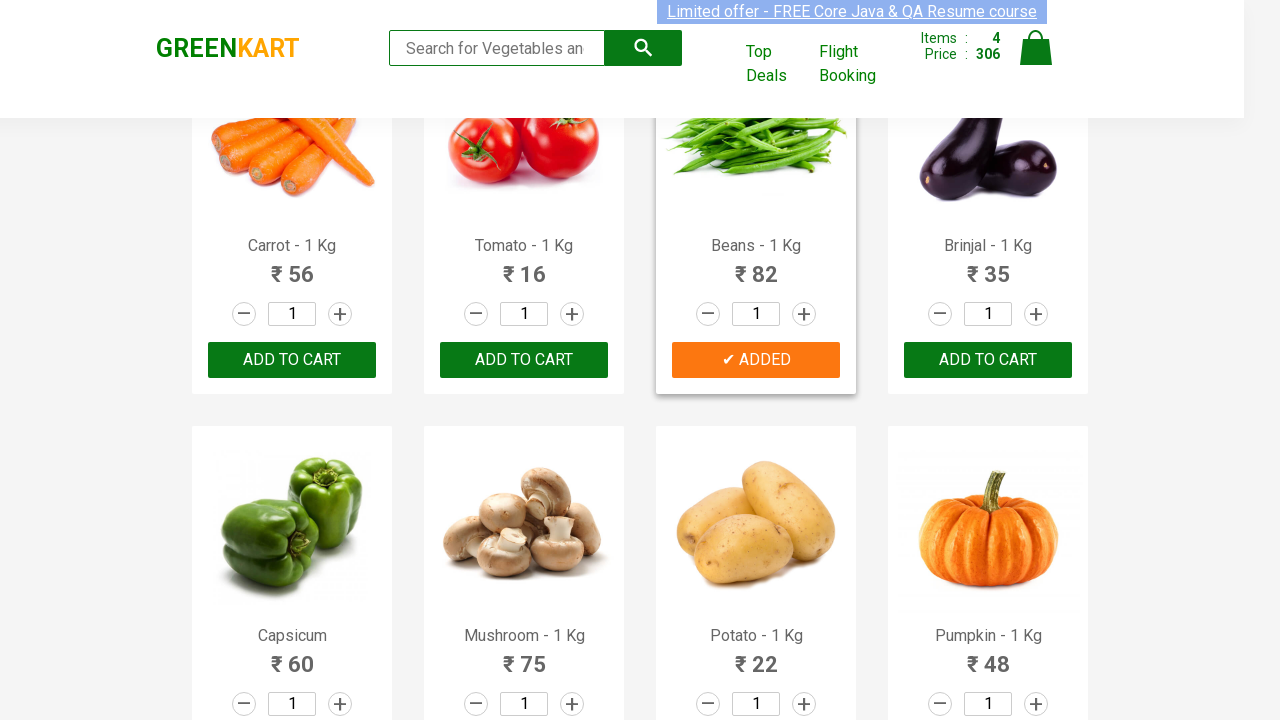

Extracted product name: Orange
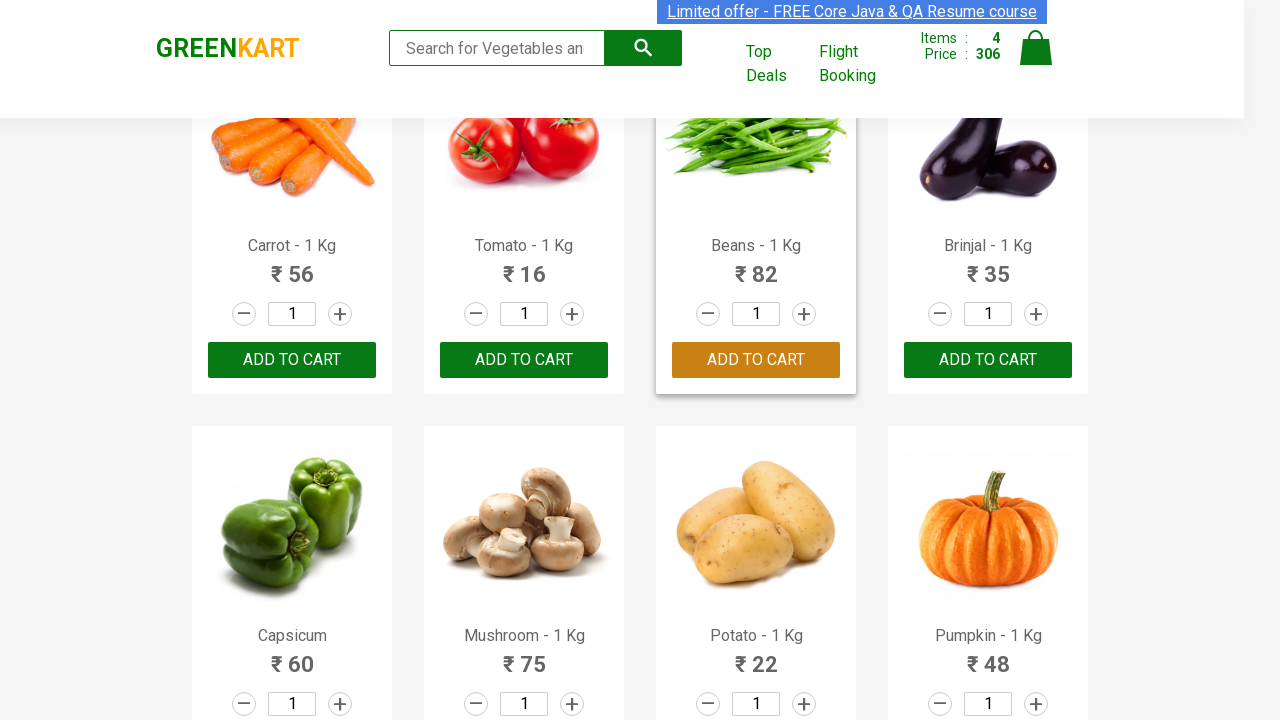

Extracted product name: Pears
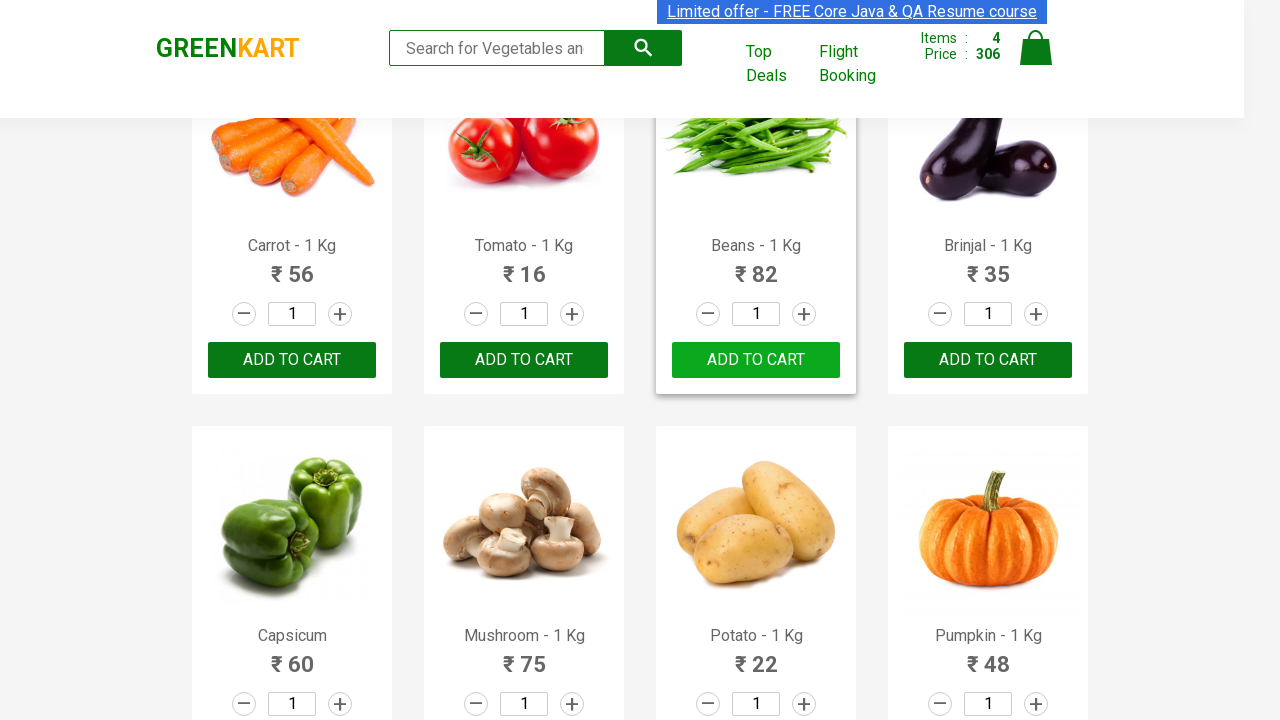

Extracted product name: Pomegranate
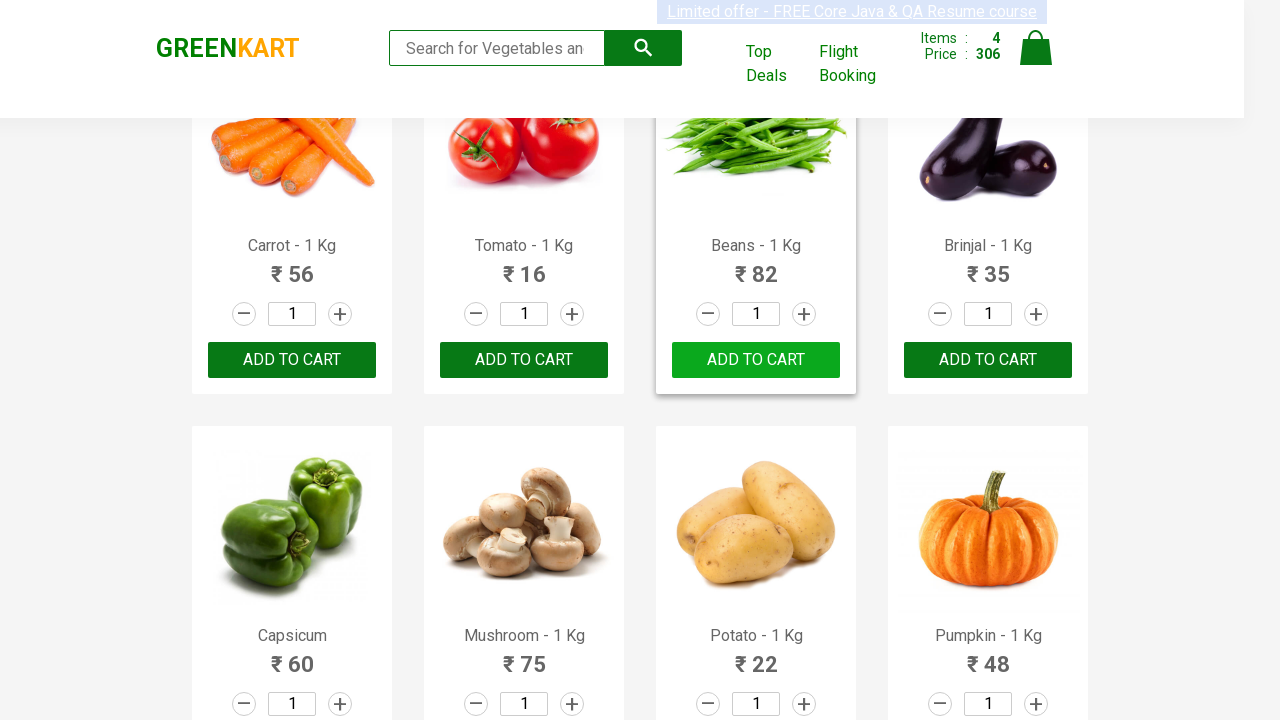

Extracted product name: Raspberry
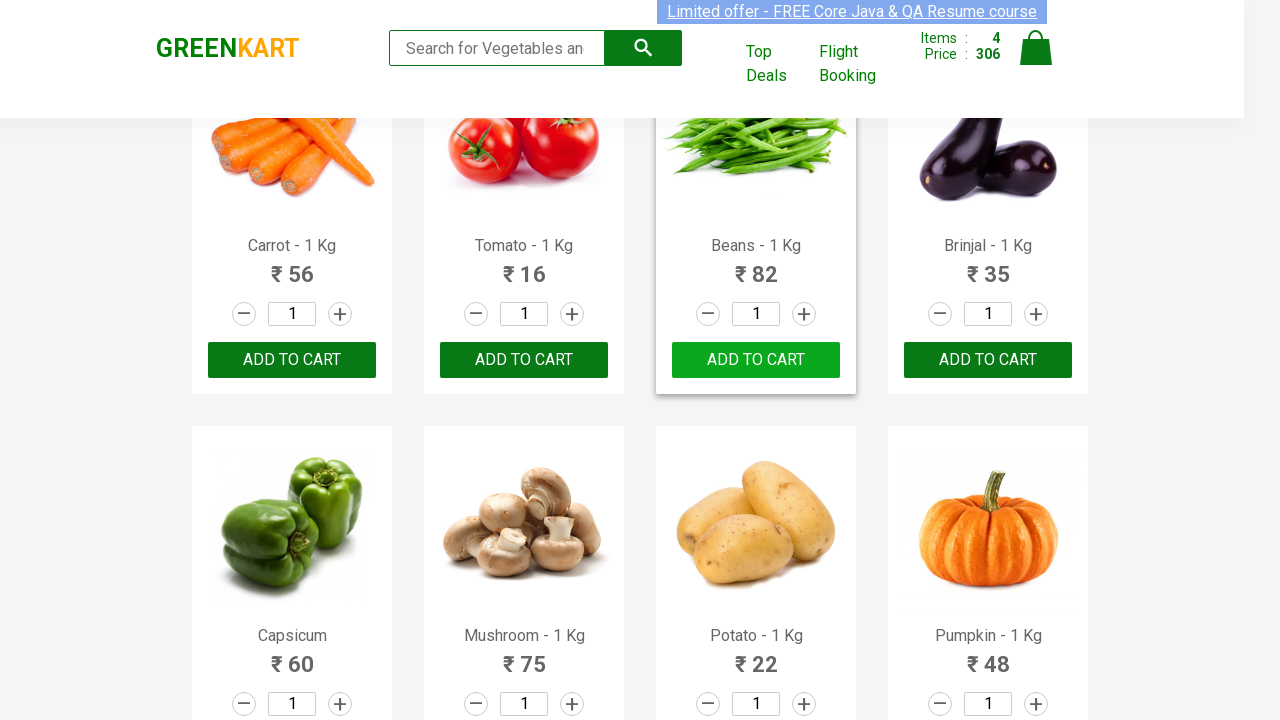

Extracted product name: Strawberry
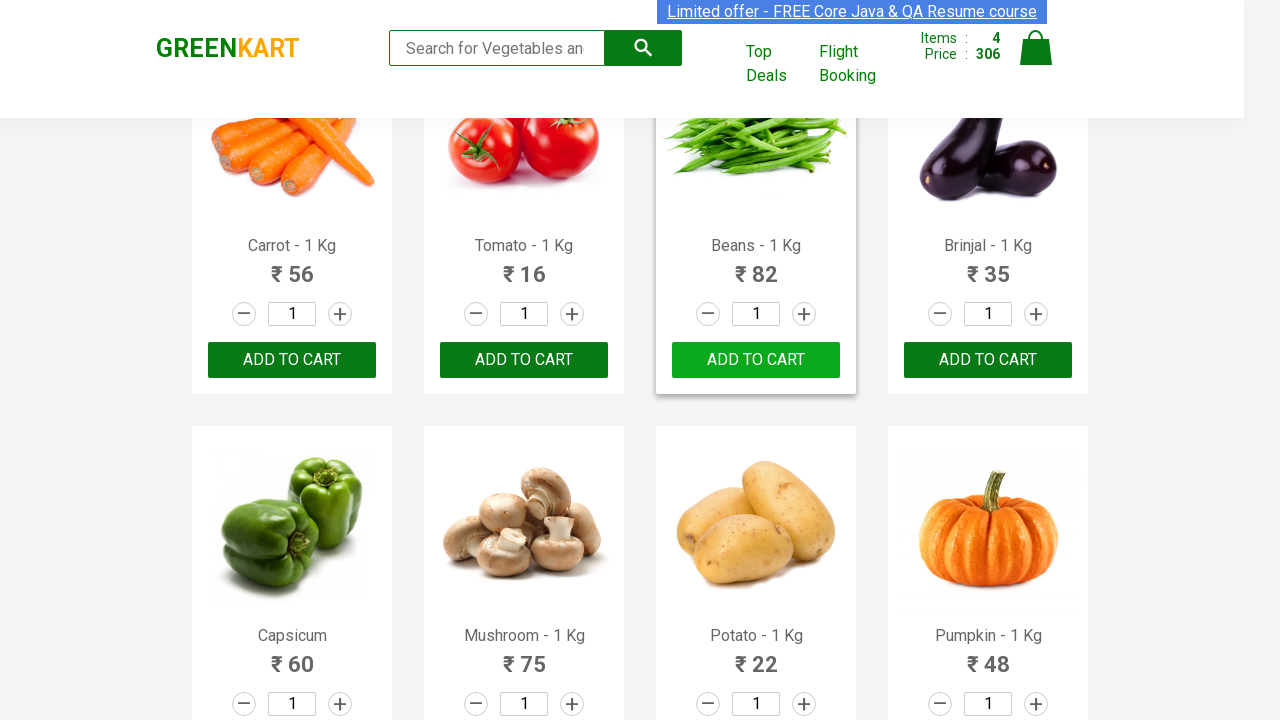

Extracted product name: Water Melon
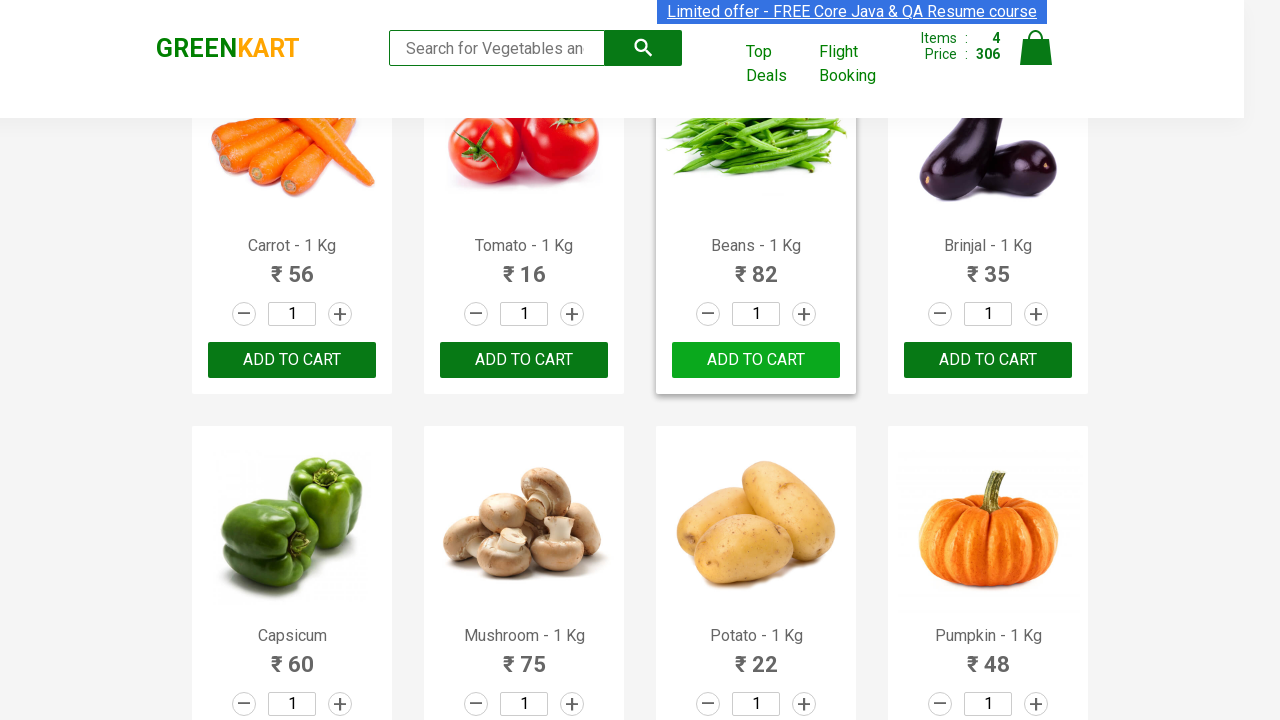

Extracted product name: Almonds
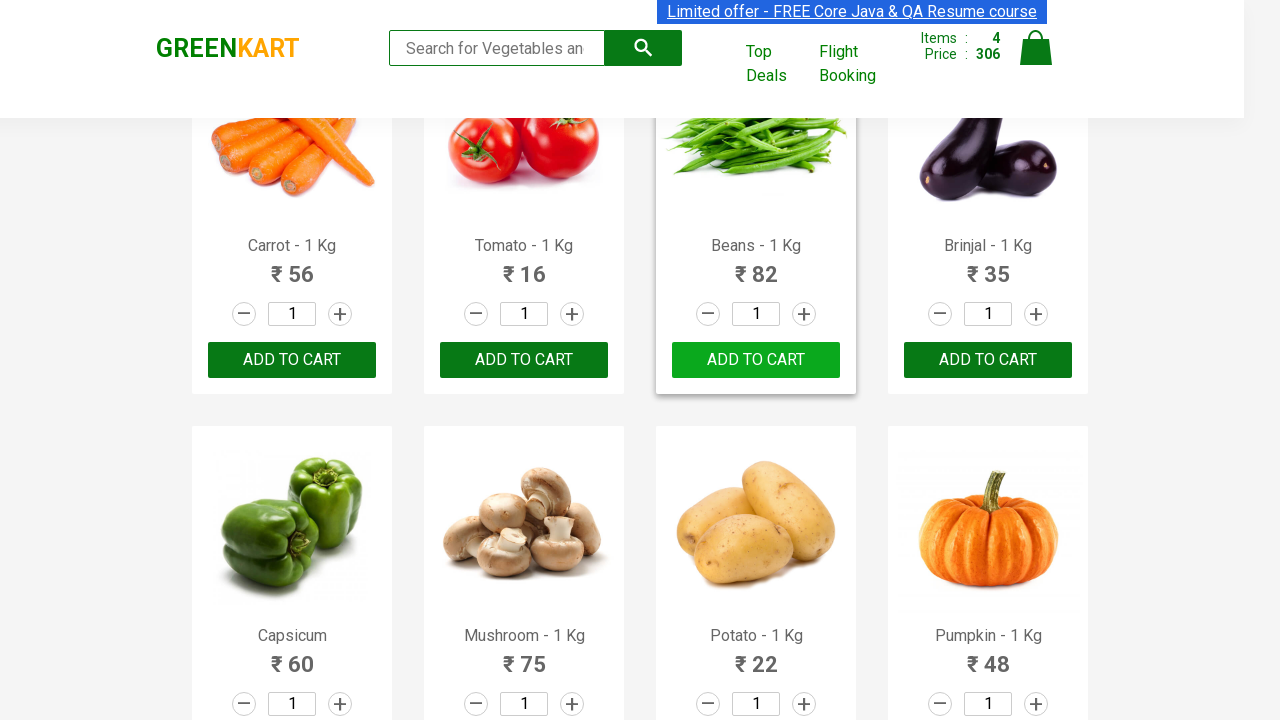

Extracted product name: Pista
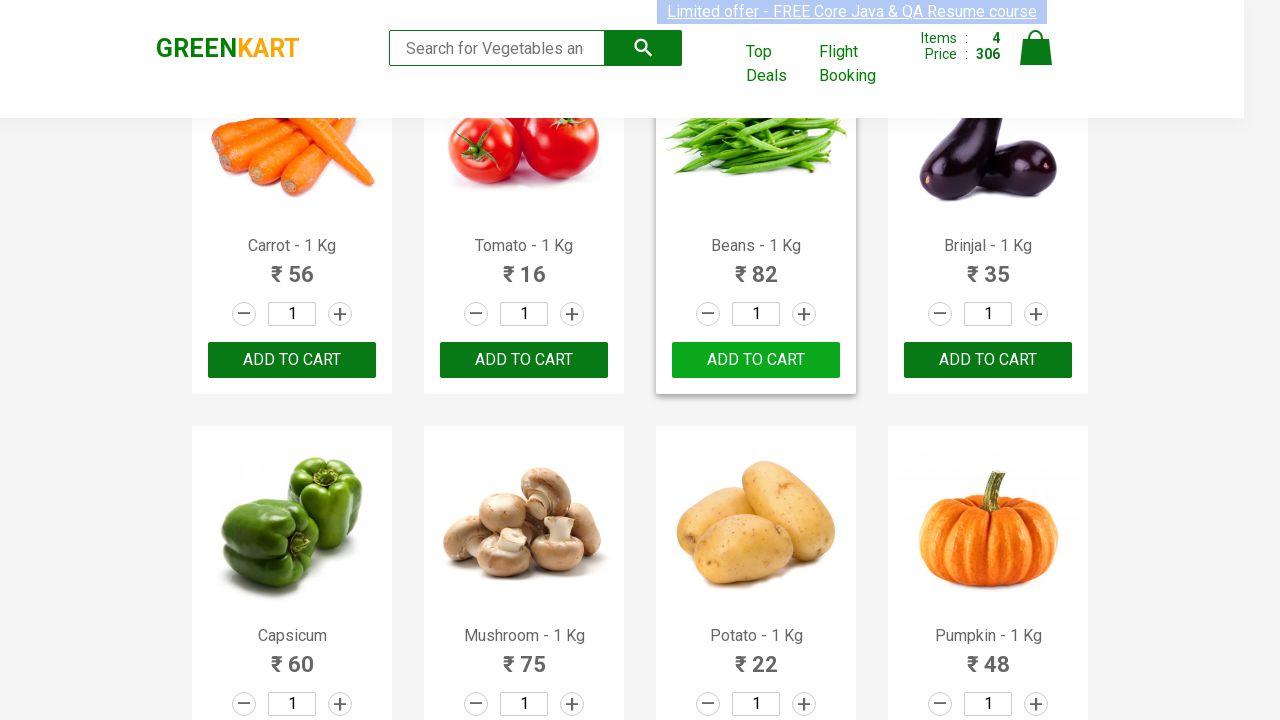

Extracted product name: Nuts Mixture
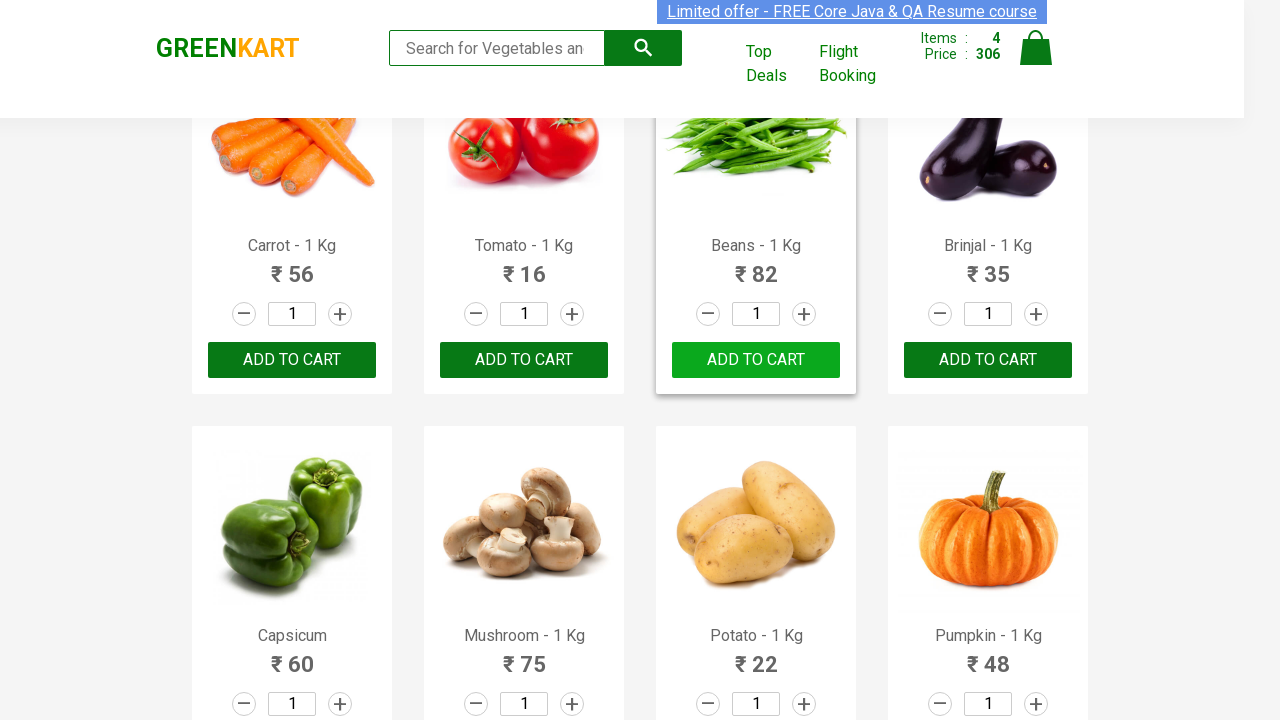

Extracted product name: Cashews
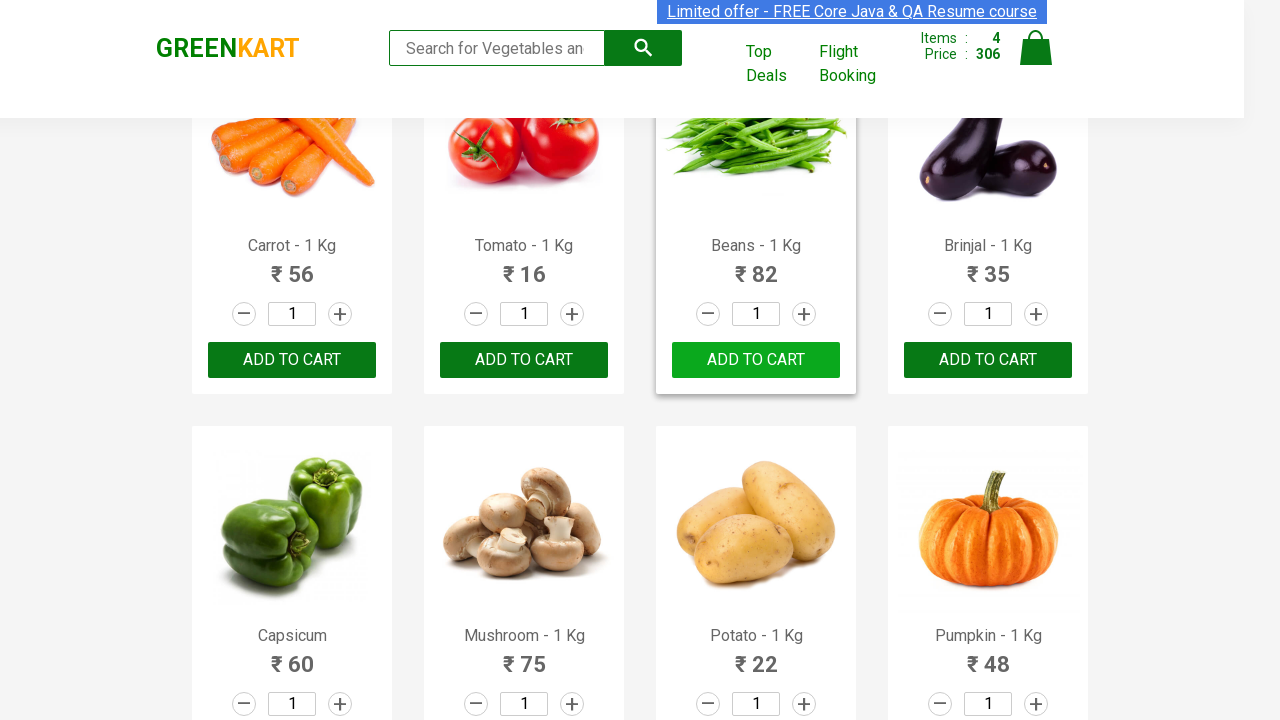

Extracted product name: Walnuts
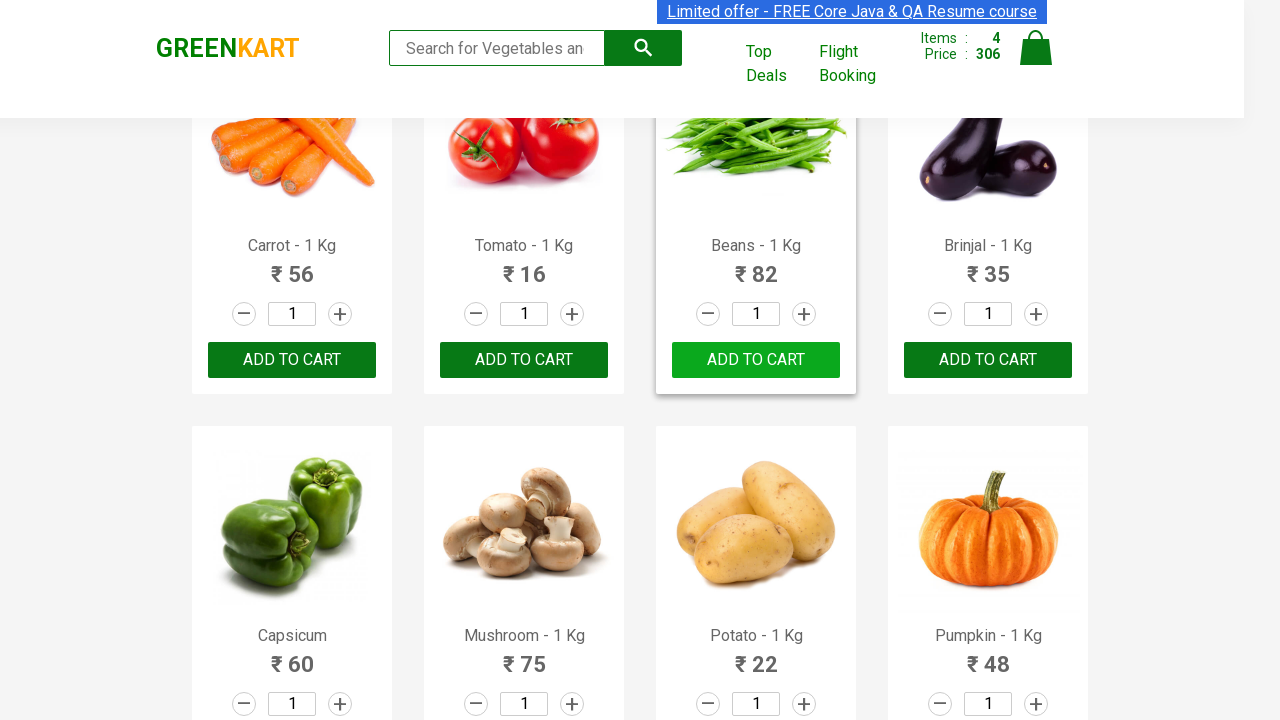

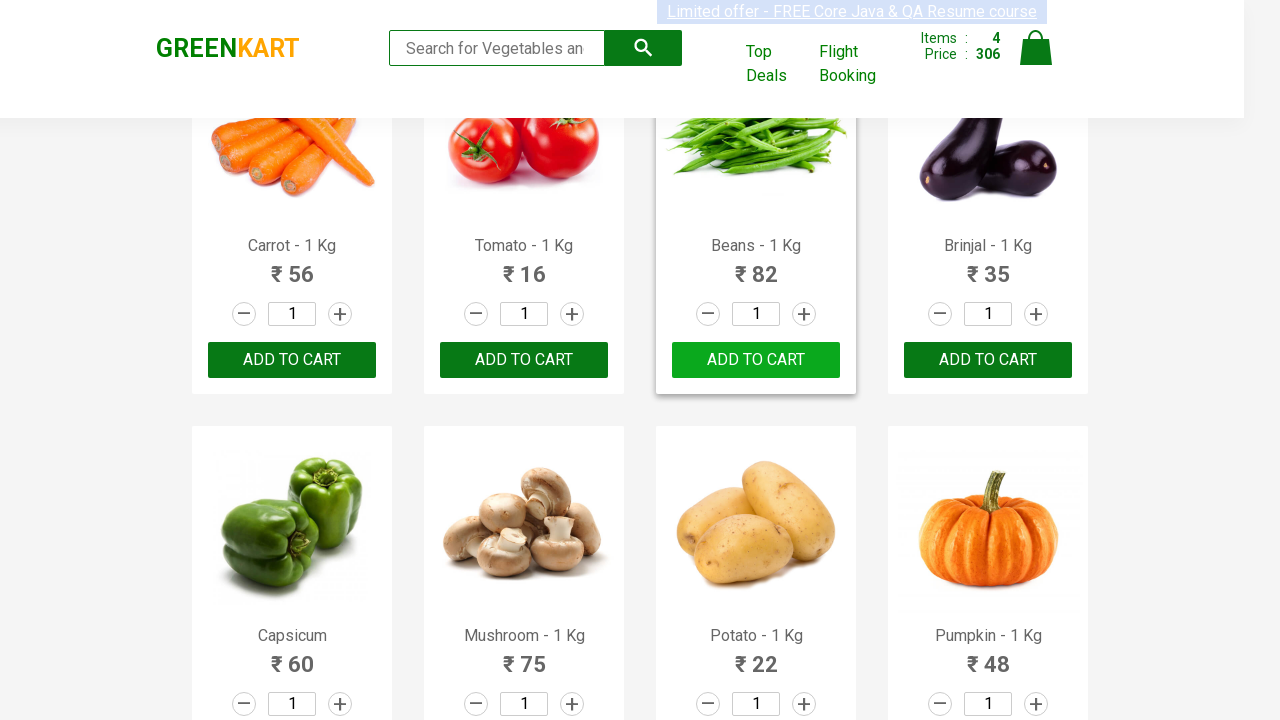